Tests the forgot password functionality by navigating to the password reset form and filling in email and new password fields

Starting URL: https://rahulshettyacademy.com/client

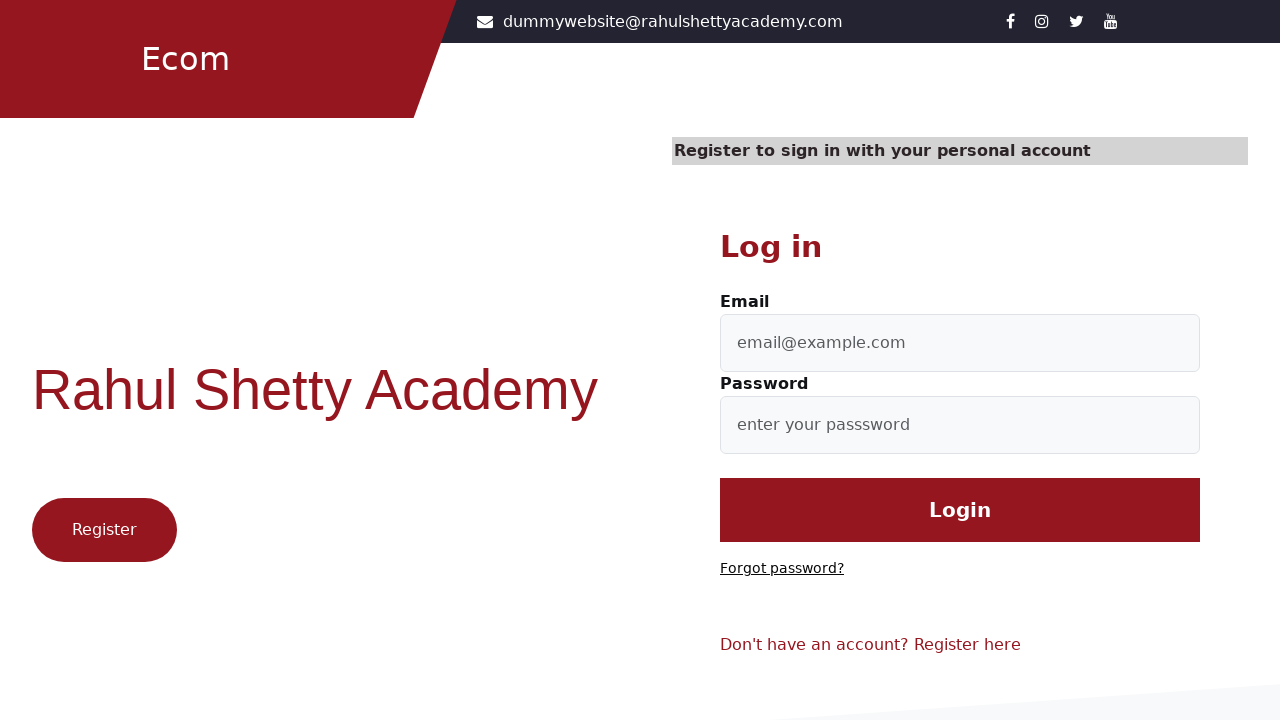

Clicked 'Forgot password?' link to navigate to password reset form at (782, 569) on text='Forgot password?'
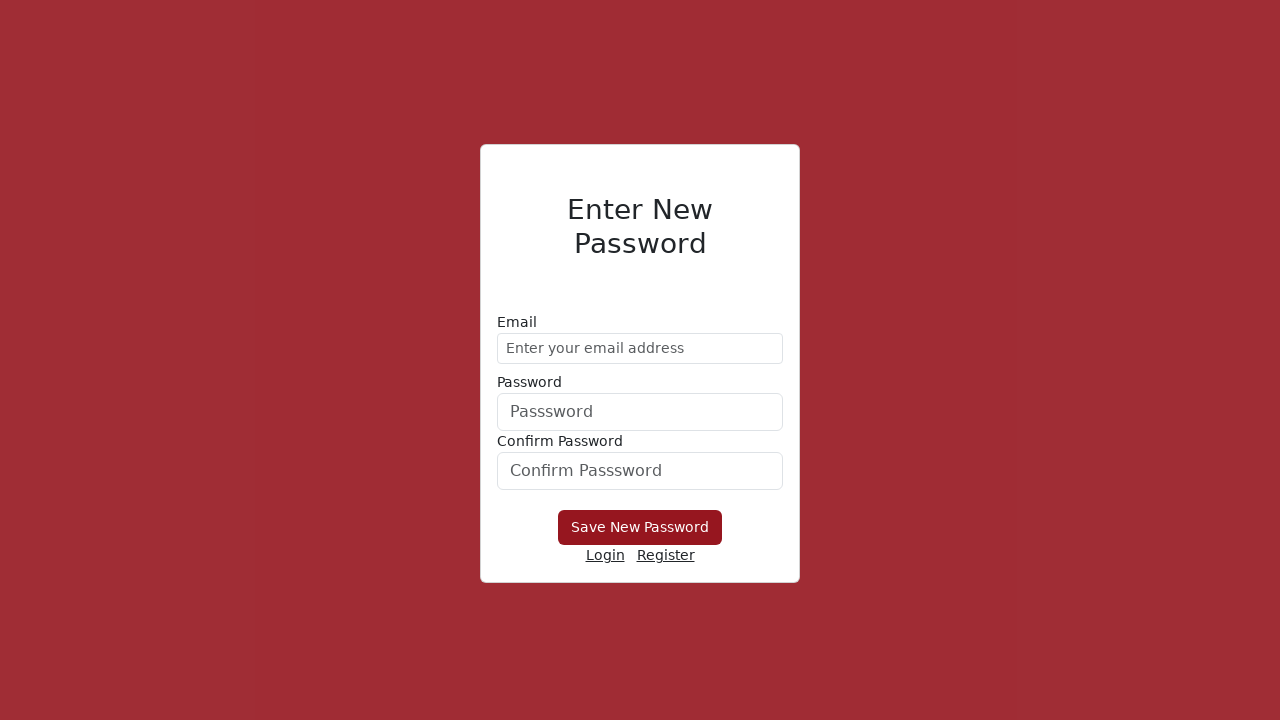

Filled email field with 'testuser847@example.com' on //input[@type='email']
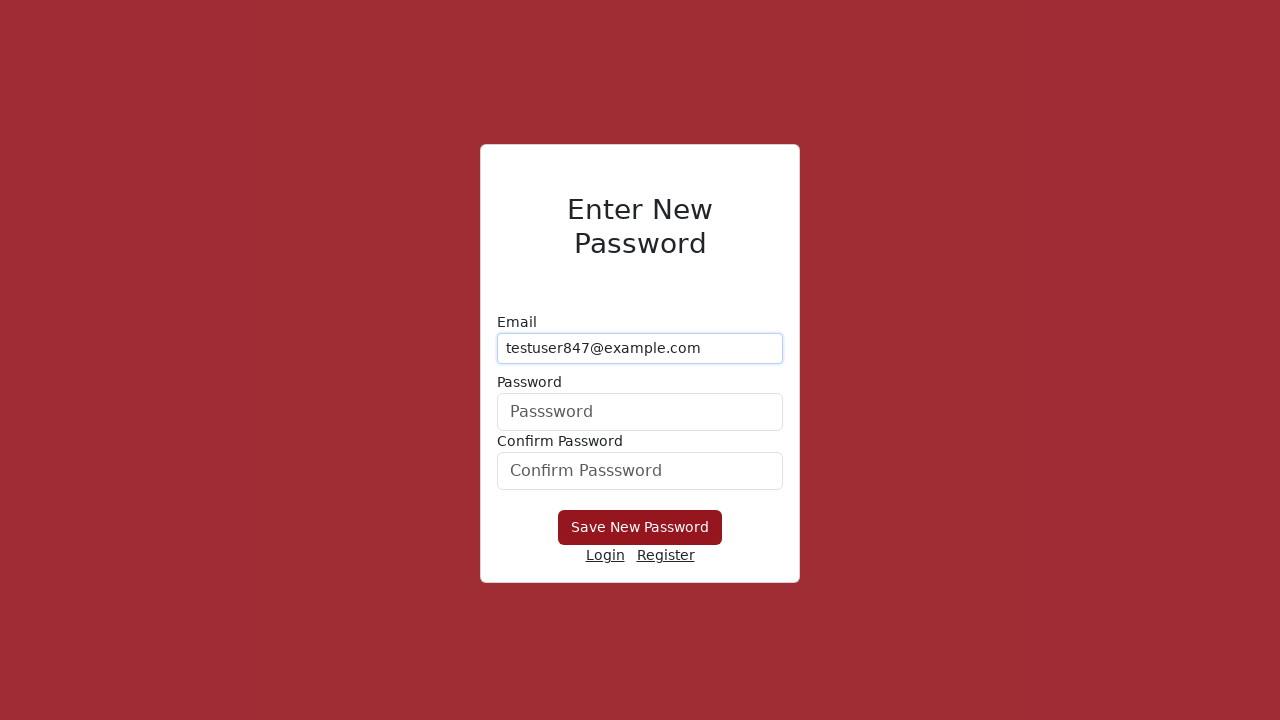

Filled new password field with 'NewPass2024!' on //form/div[2]/input
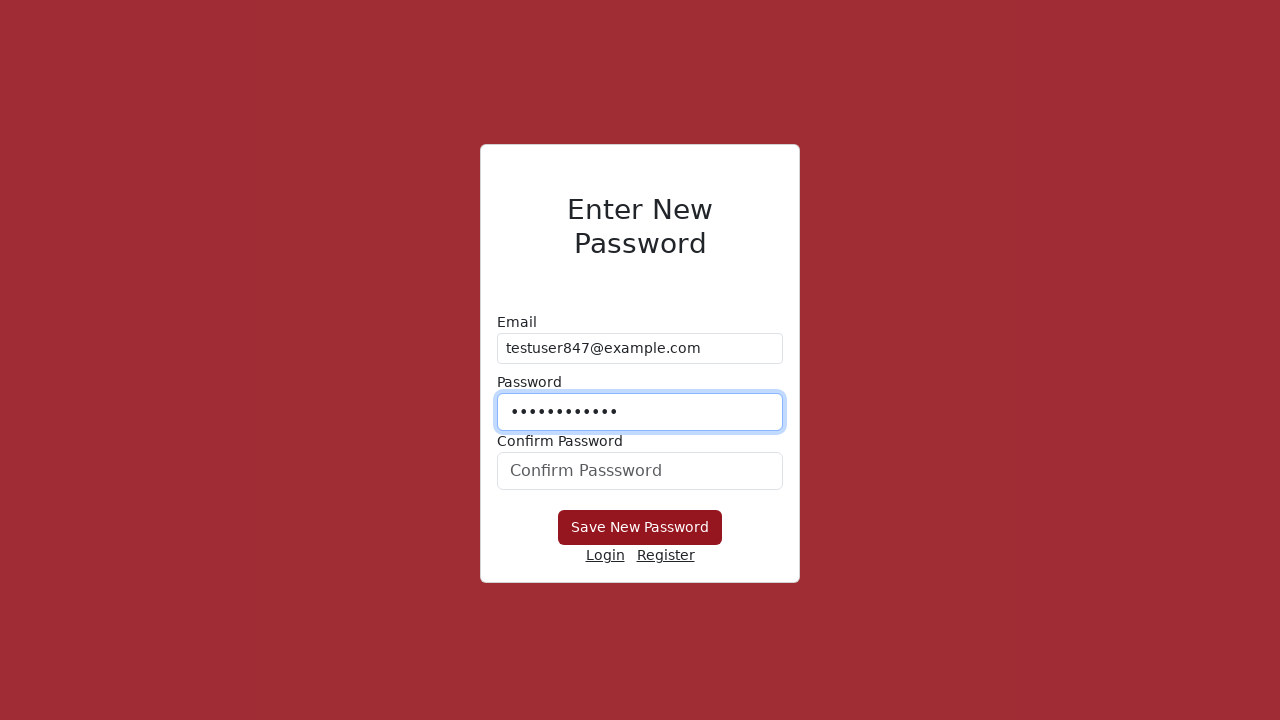

Filled confirm password field with 'NewPass2024!' on #confirmPassword
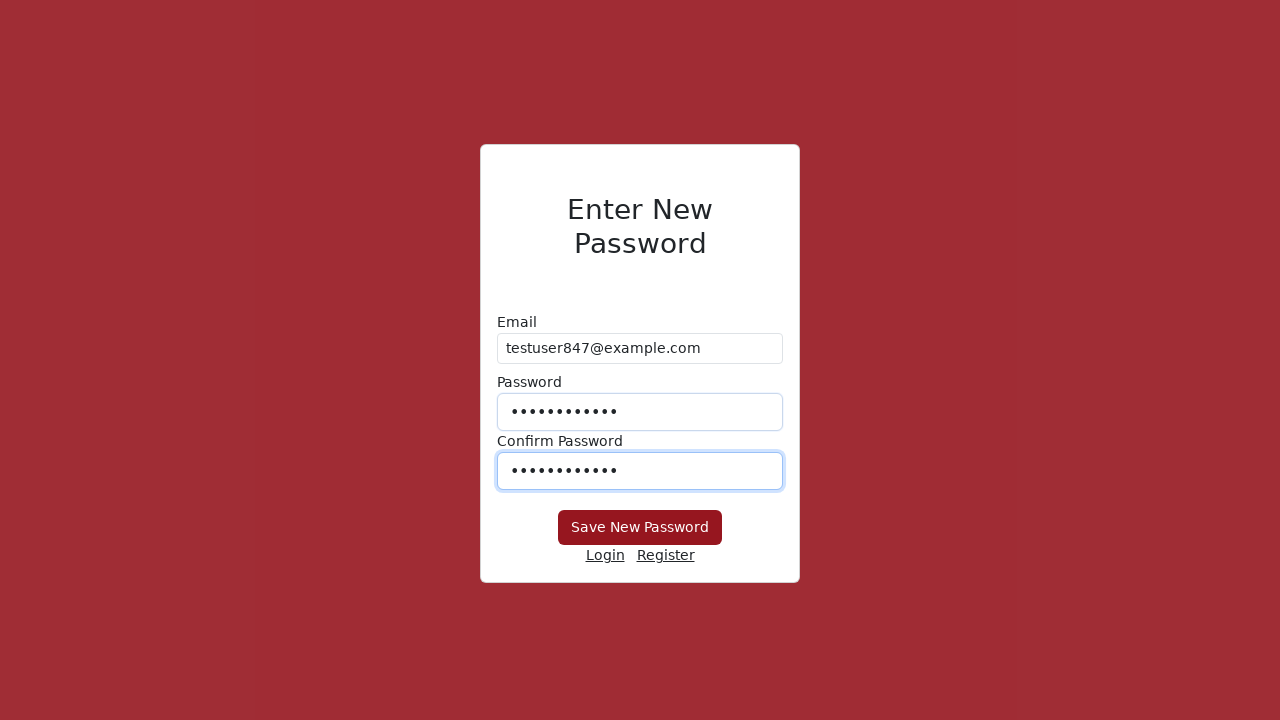

Clicked Save Password button to submit password reset form at (640, 528) on xpath=//button[@type='submit']
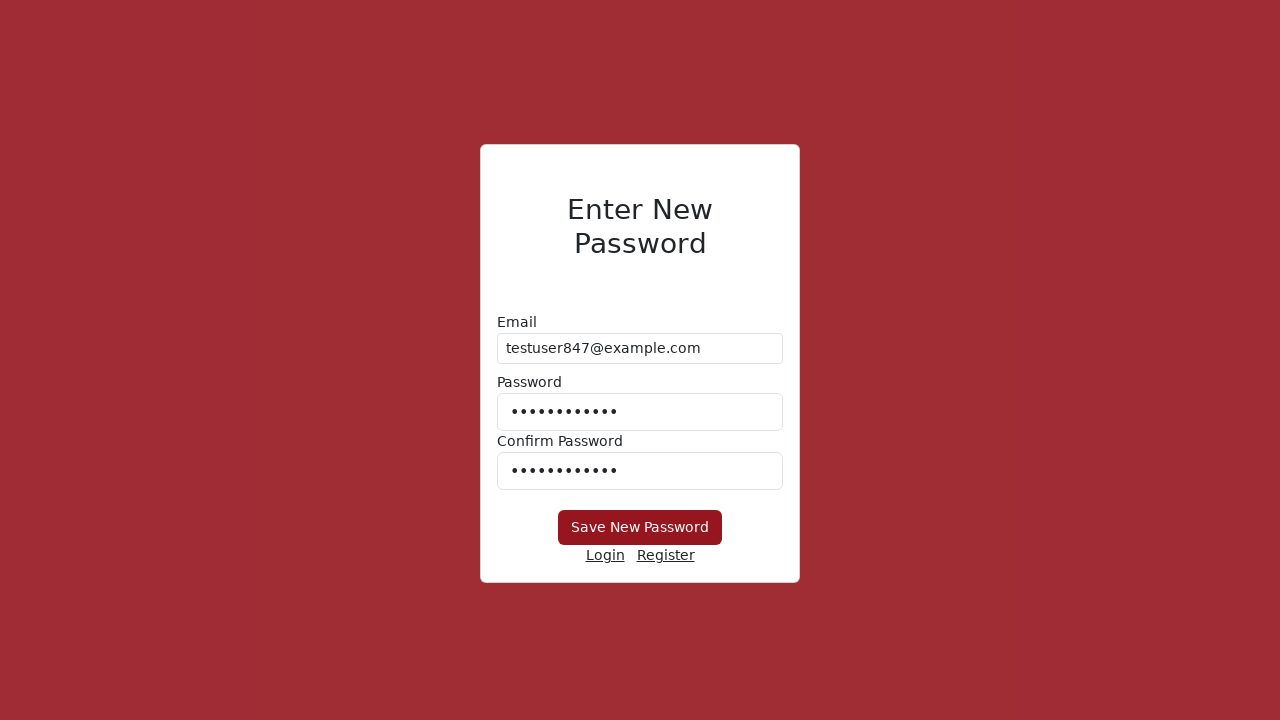

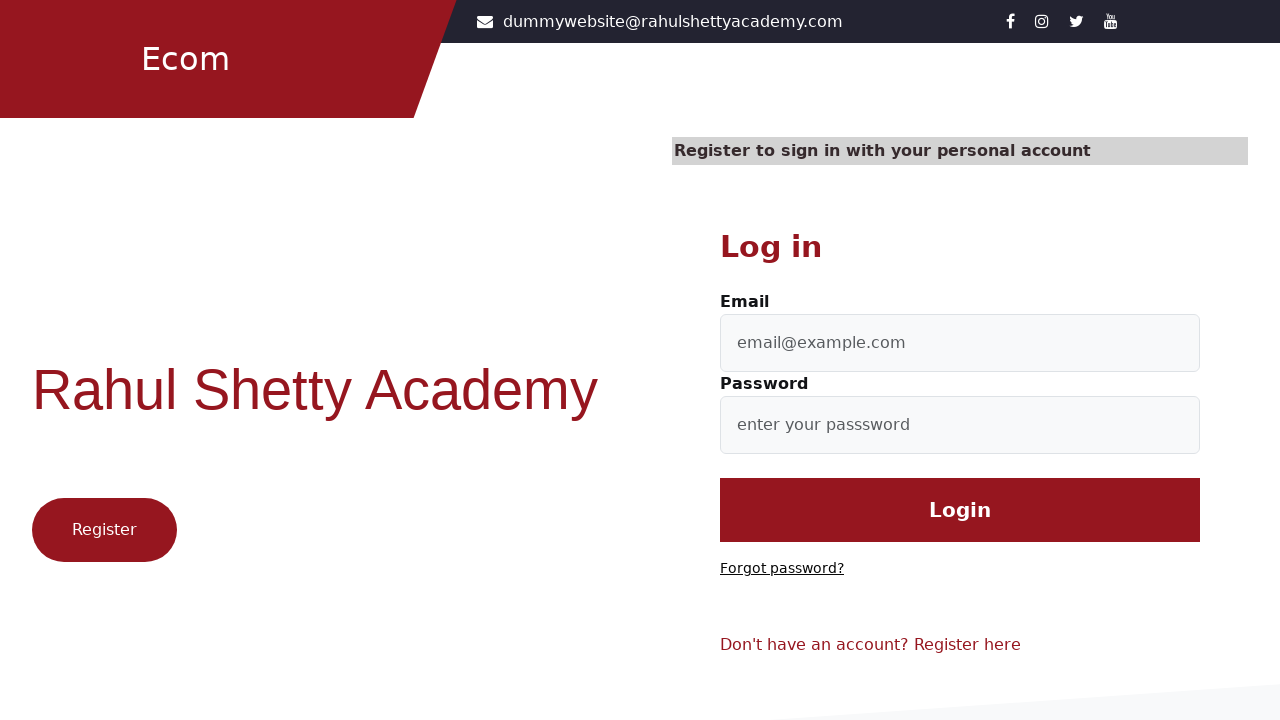